Tests JavaScript confirmation alert by clicking a button, accepting the alert to verify "Ok" message, then clicking again and dismissing to verify "Cancel" message.

Starting URL: https://loopcamp.vercel.app/javascript-alerts.html

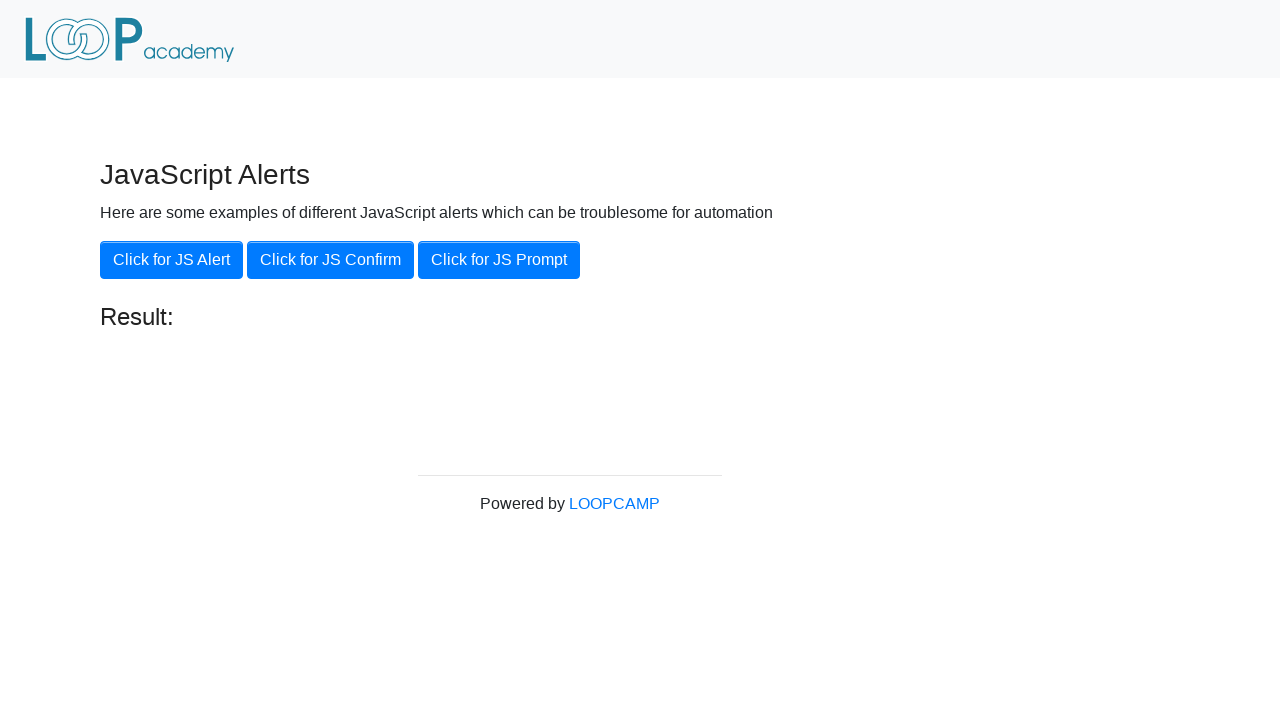

Set up dialog handler to accept confirmation alert
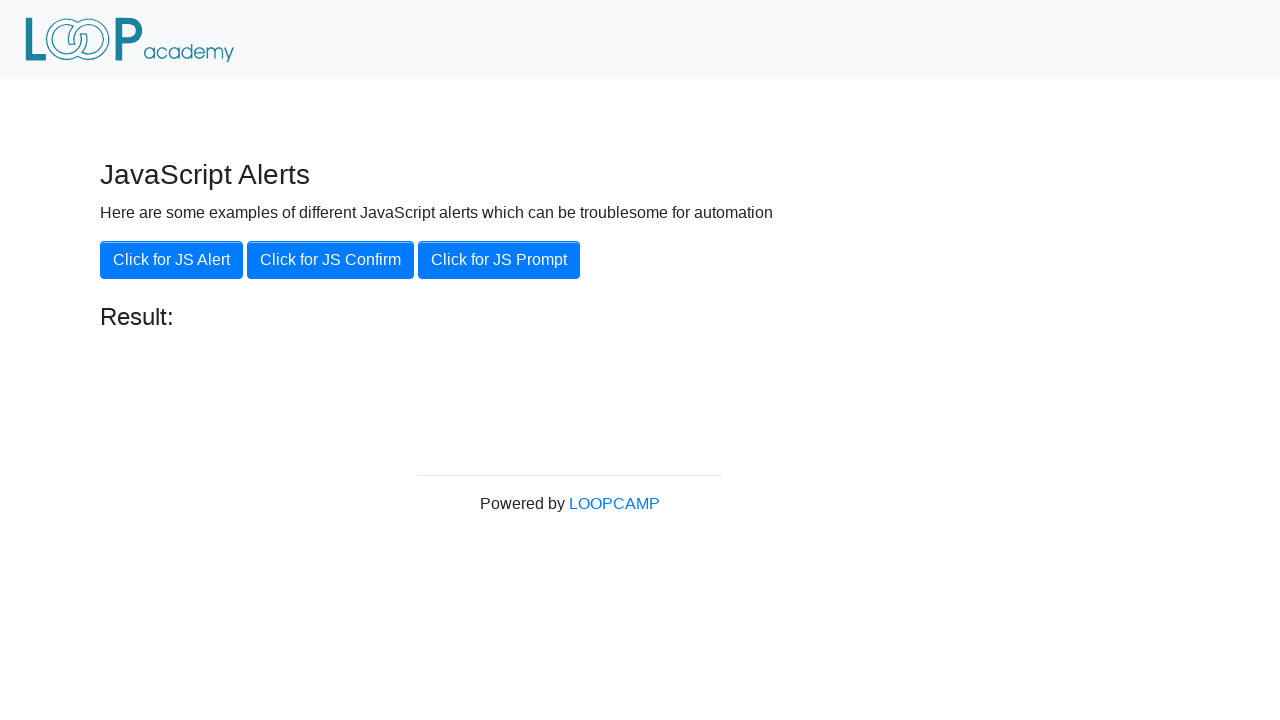

Clicked 'Click for JS Confirm' button at (330, 260) on xpath=//button[contains(text(),'Click for JS Confirm')]
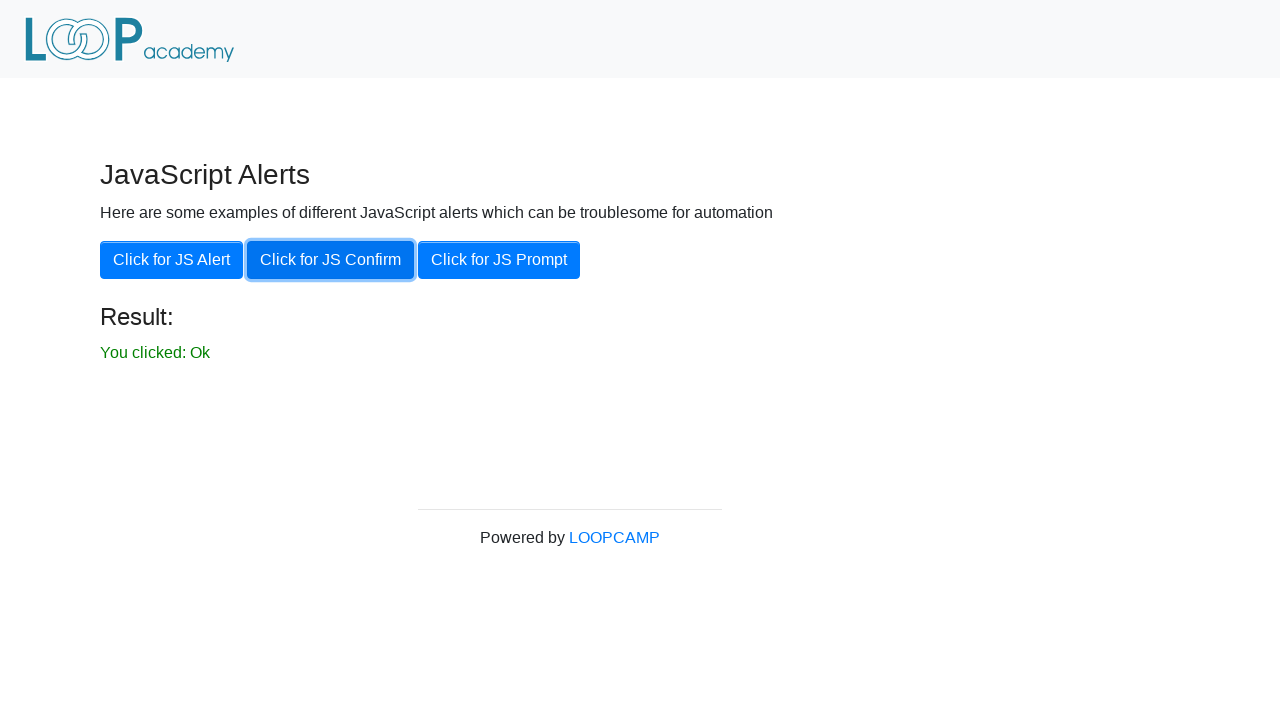

Result message element loaded
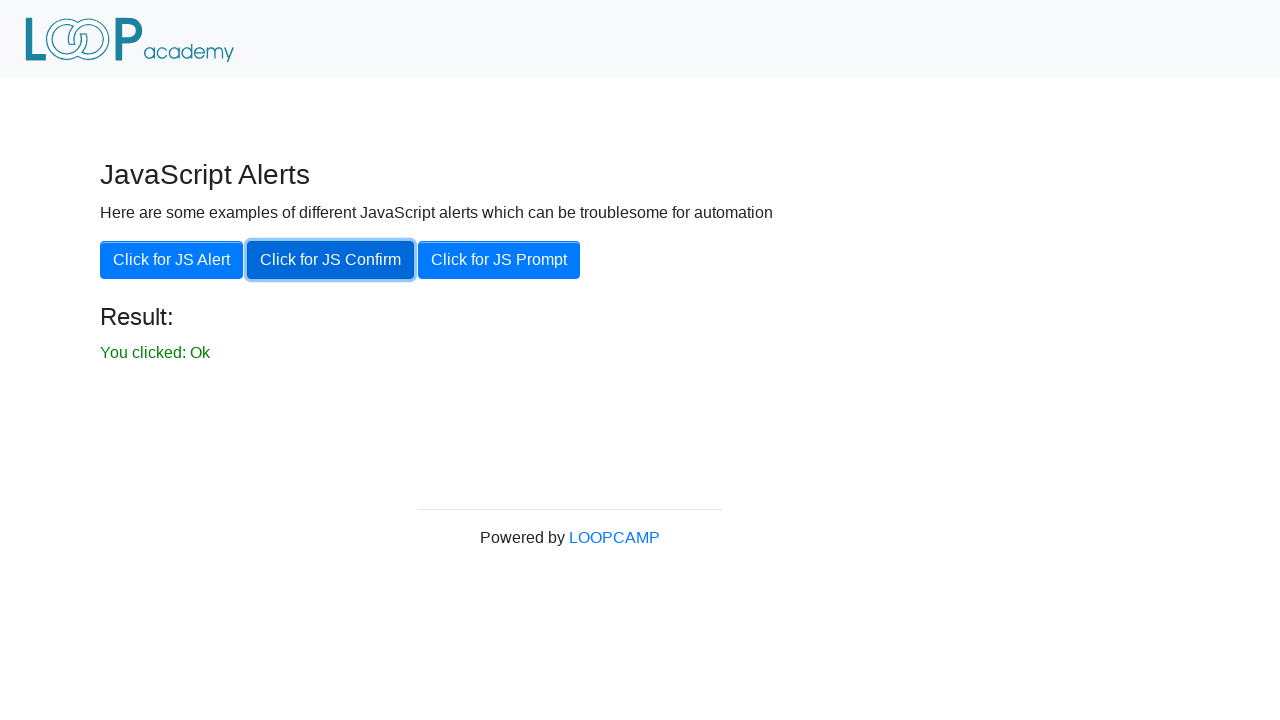

Retrieved result text after accepting alert
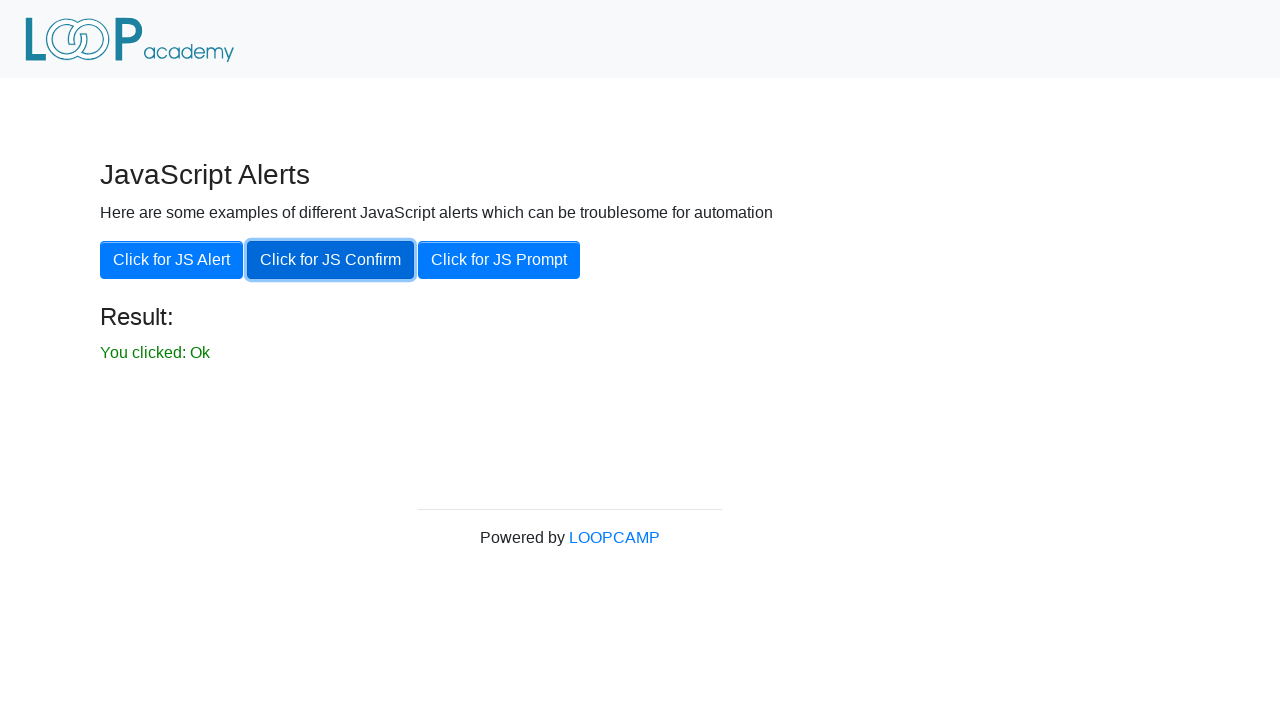

Verified result message is 'You clicked: Ok'
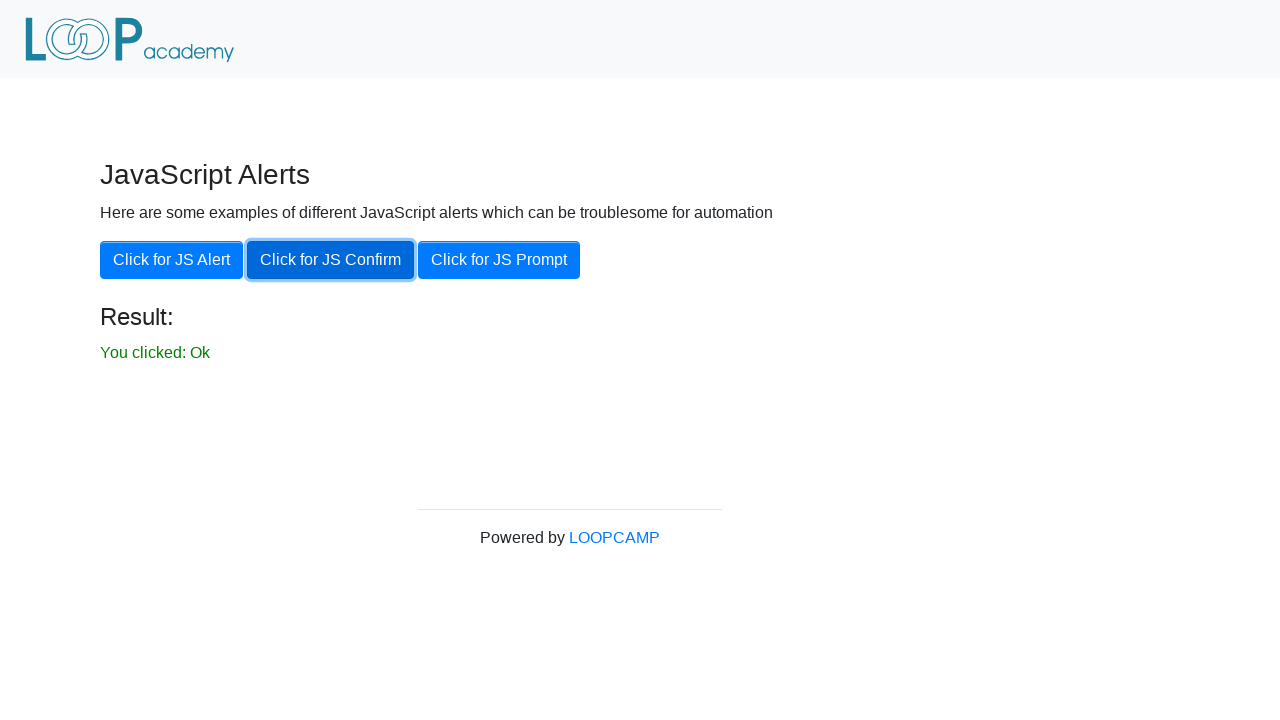

Set up dialog handler to dismiss confirmation alert
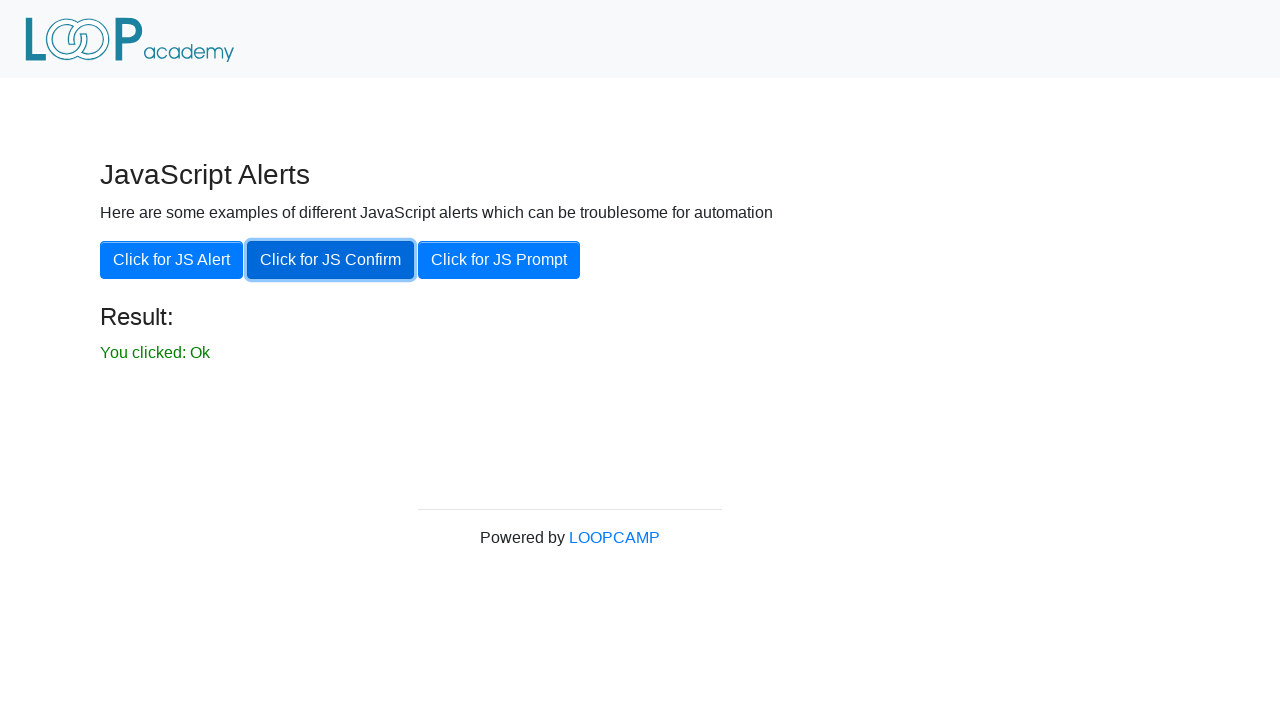

Clicked 'Click for JS Confirm' button again at (330, 260) on xpath=//button[contains(text(),'Click for JS Confirm')]
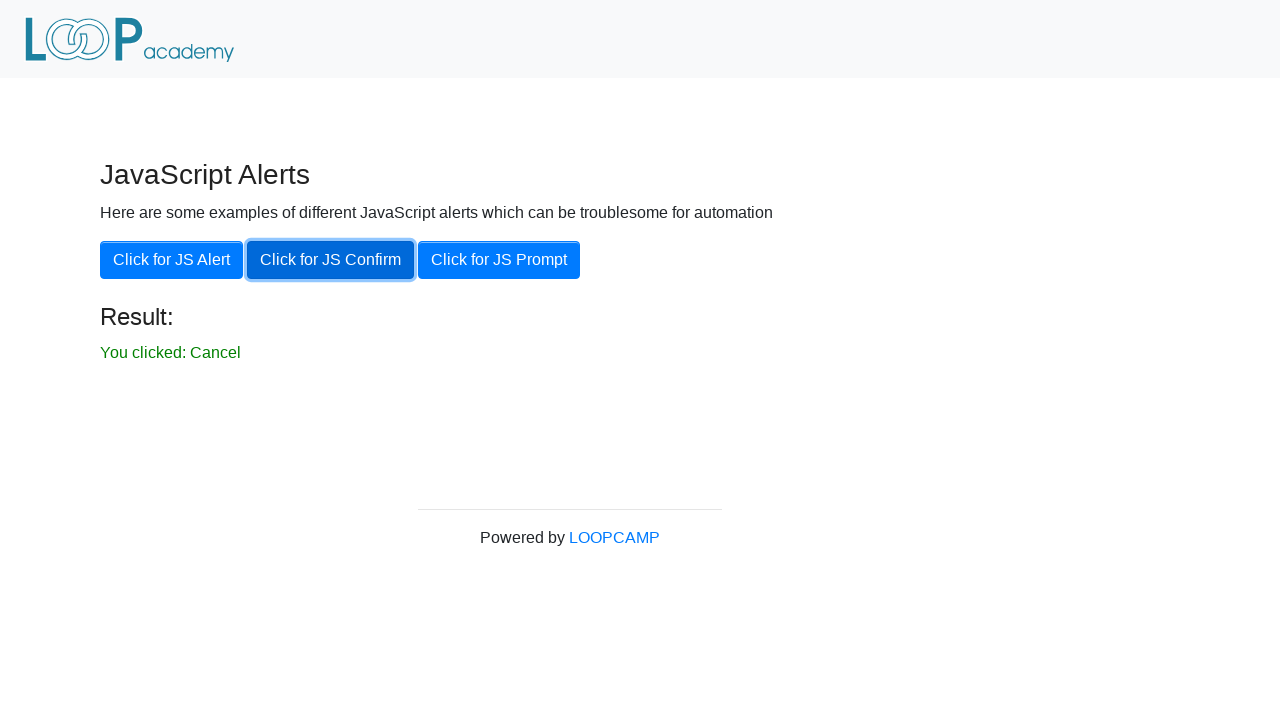

Waited for 500ms for result to update
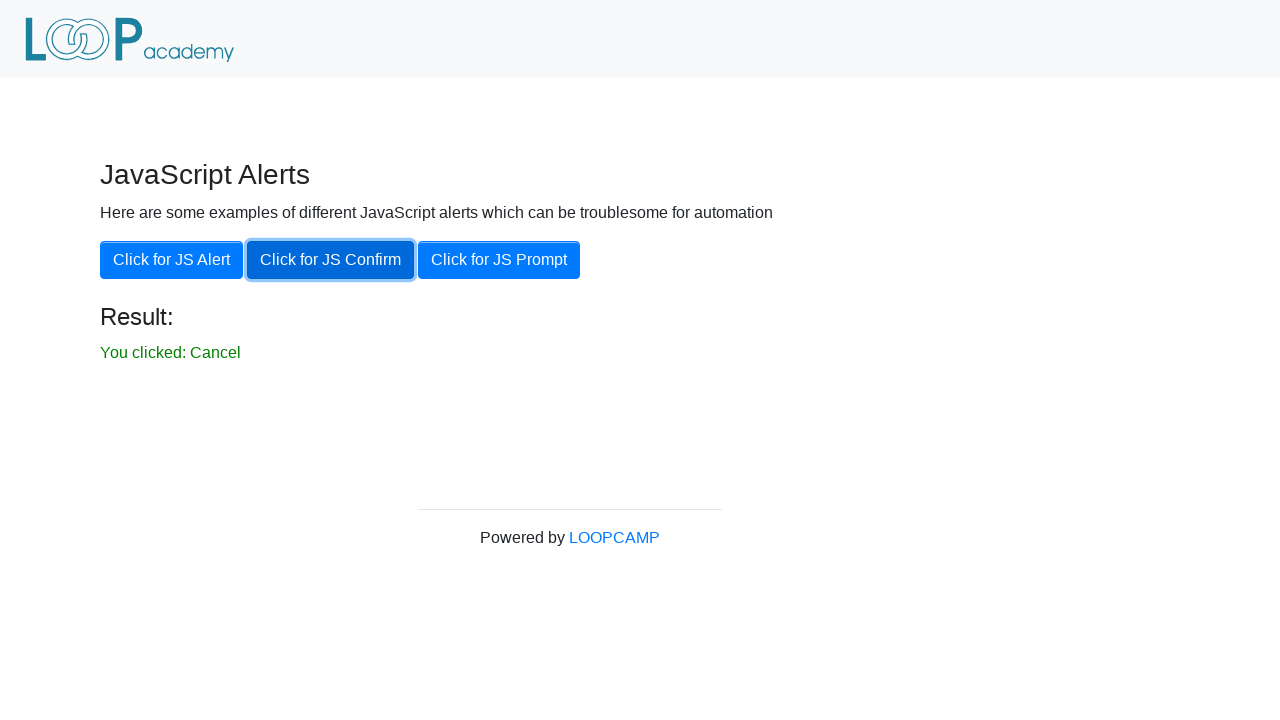

Retrieved result text after dismissing alert
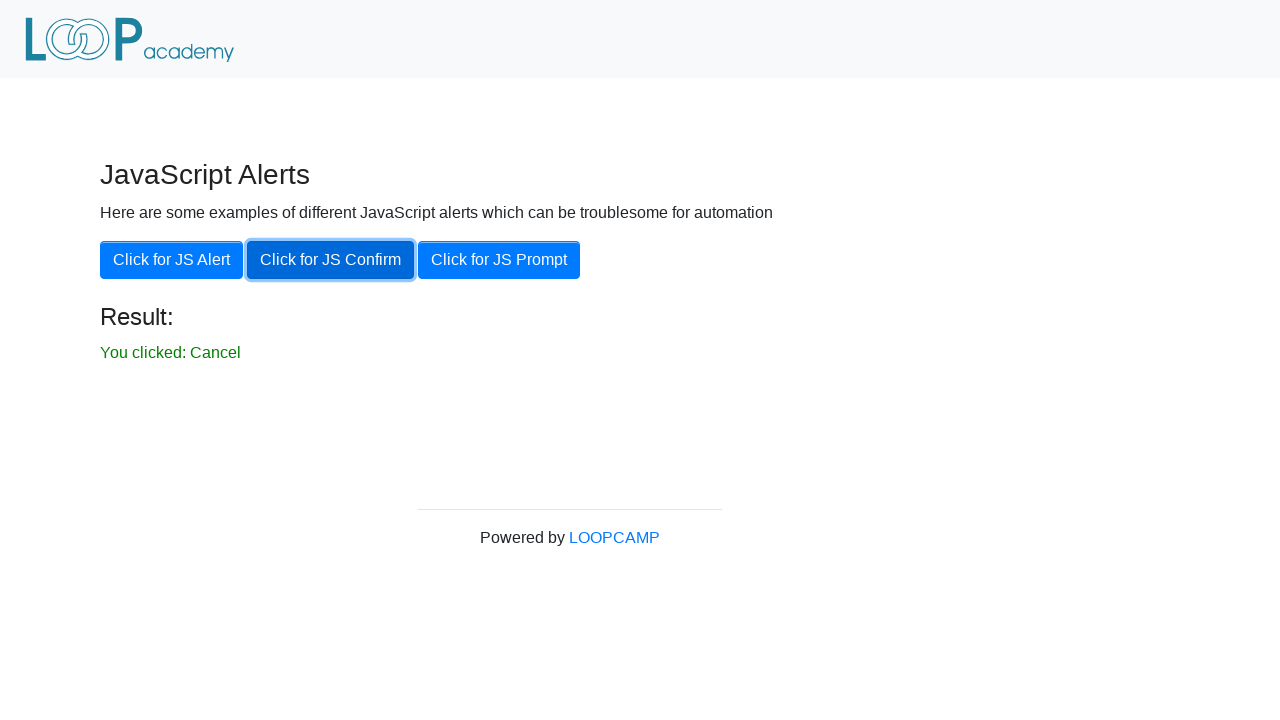

Verified result message is 'You clicked: Cancel'
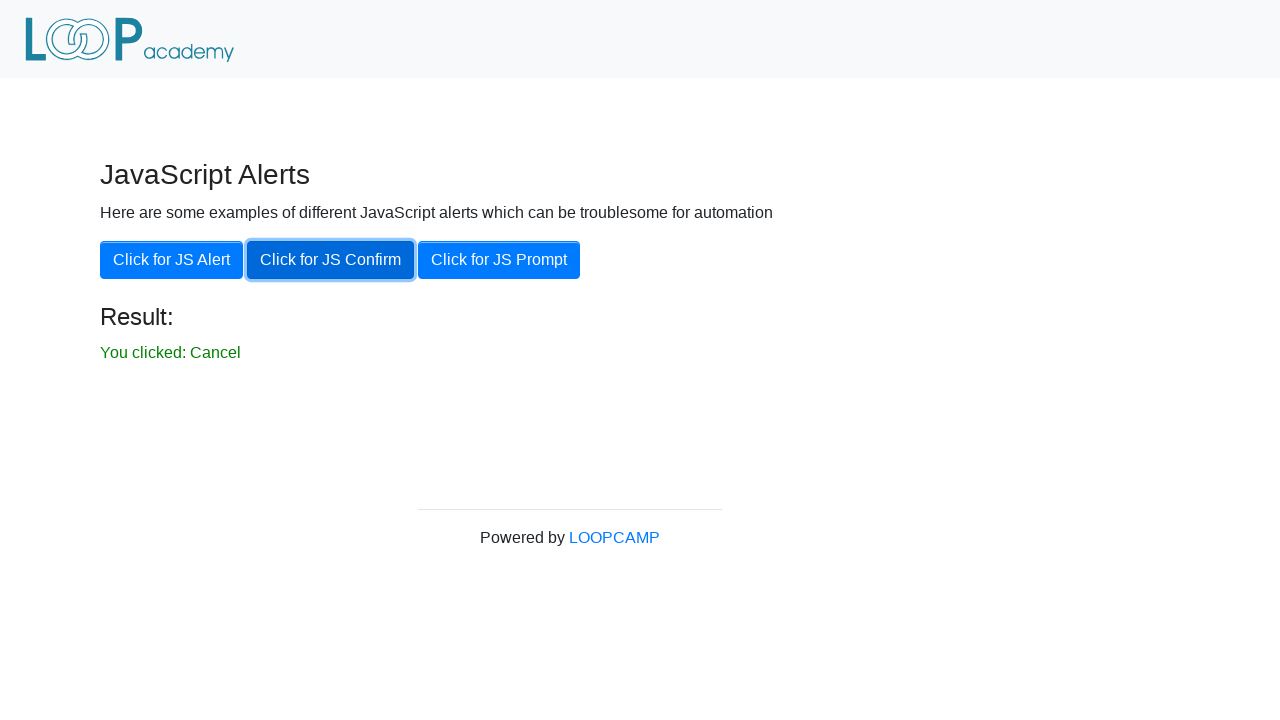

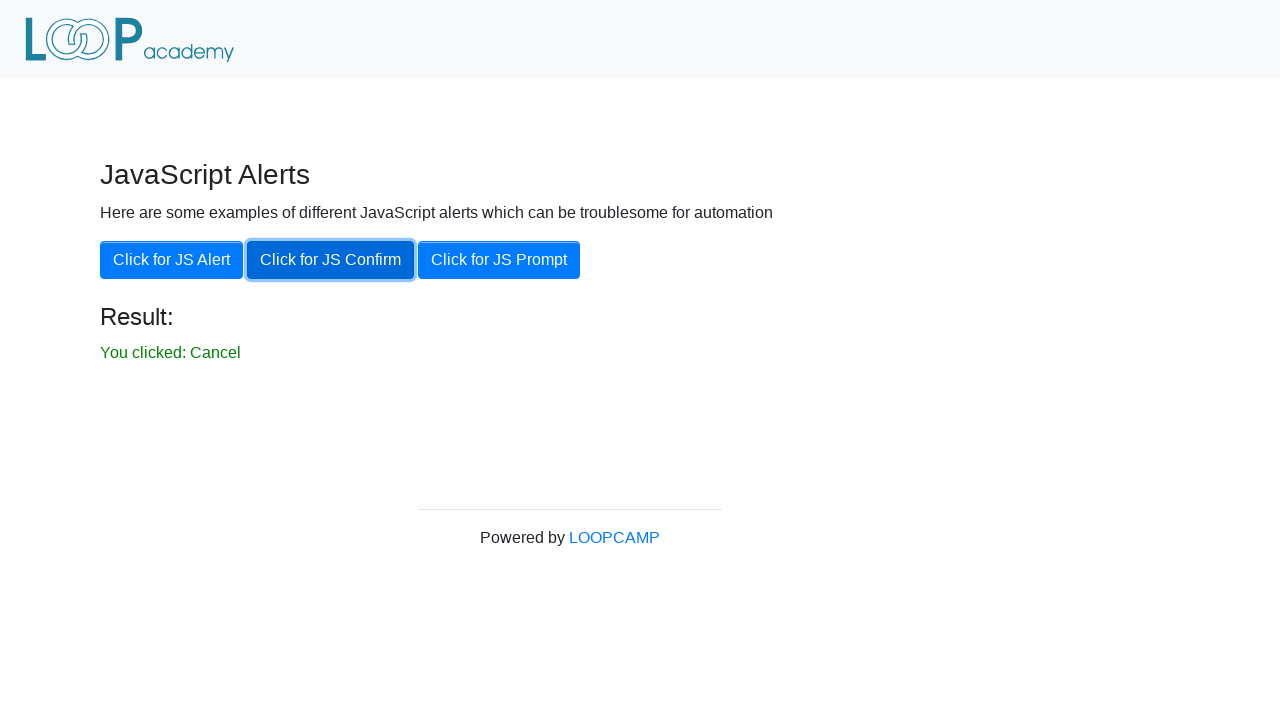